Tests filtering to display all todo items after filtering by other criteria.

Starting URL: https://demo.playwright.dev/todomvc

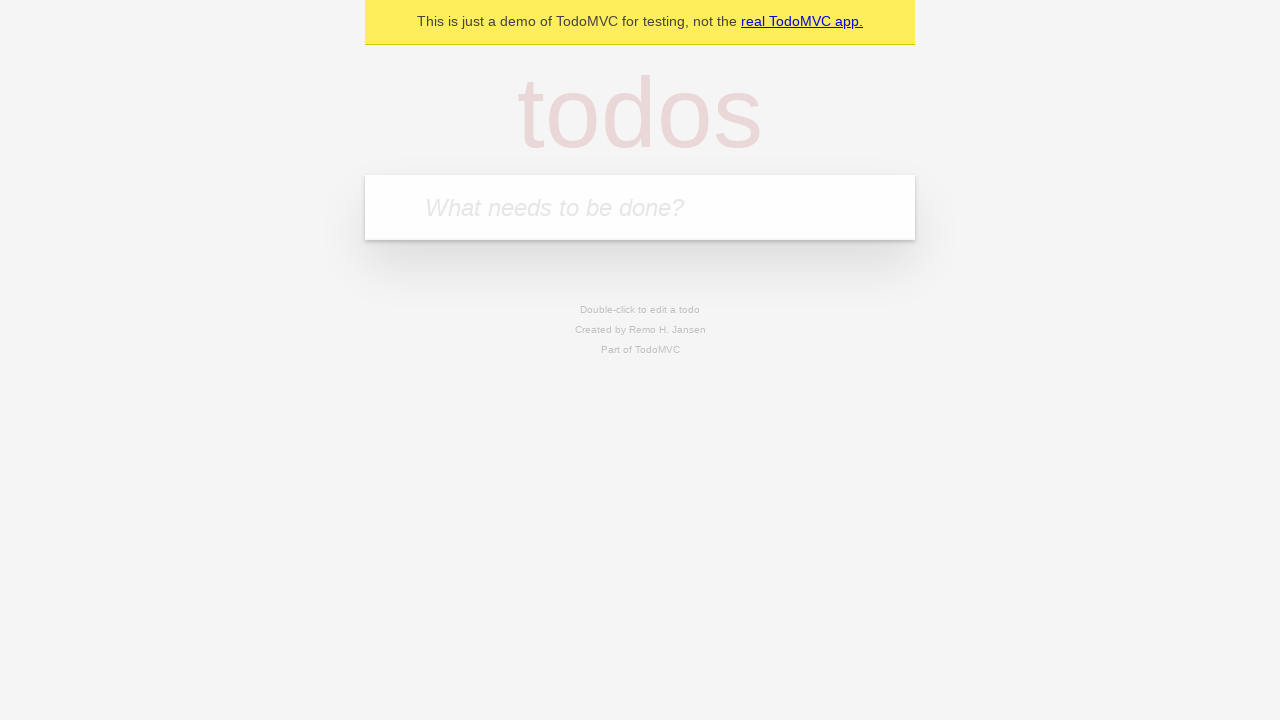

Filled todo input with 'buy some cheese' on internal:attr=[placeholder="What needs to be done?"i]
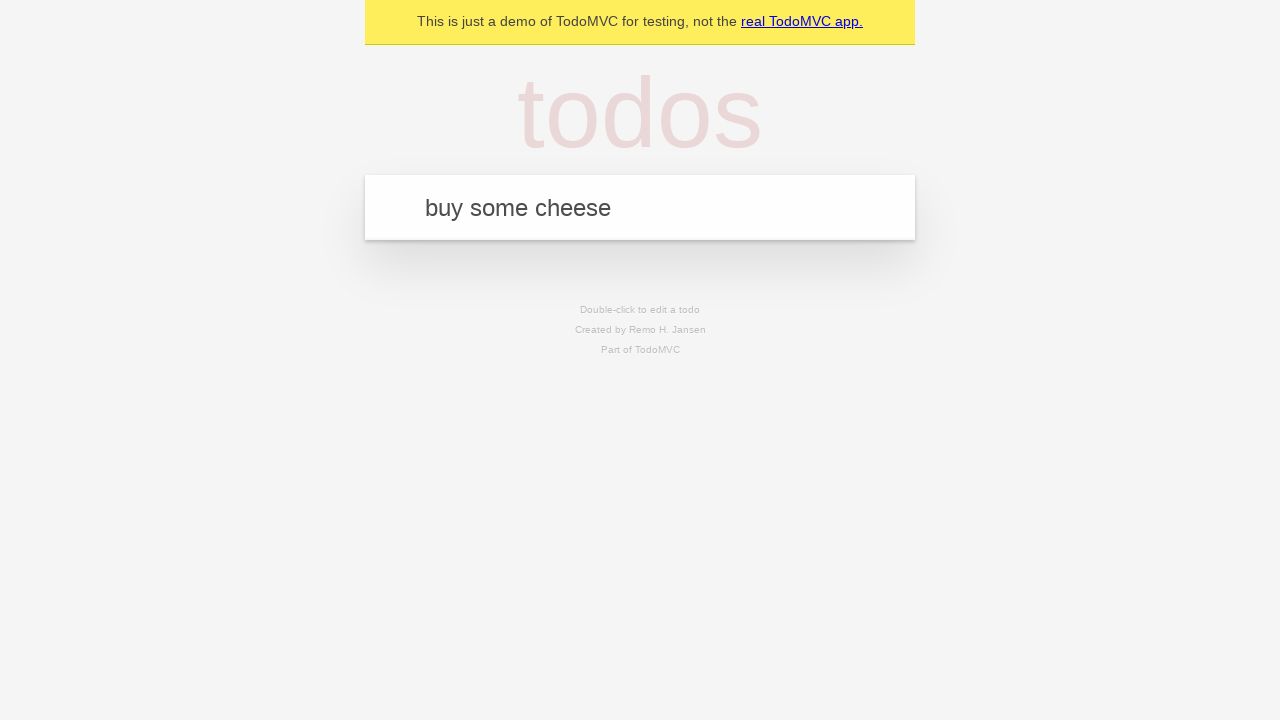

Pressed Enter to add first todo on internal:attr=[placeholder="What needs to be done?"i]
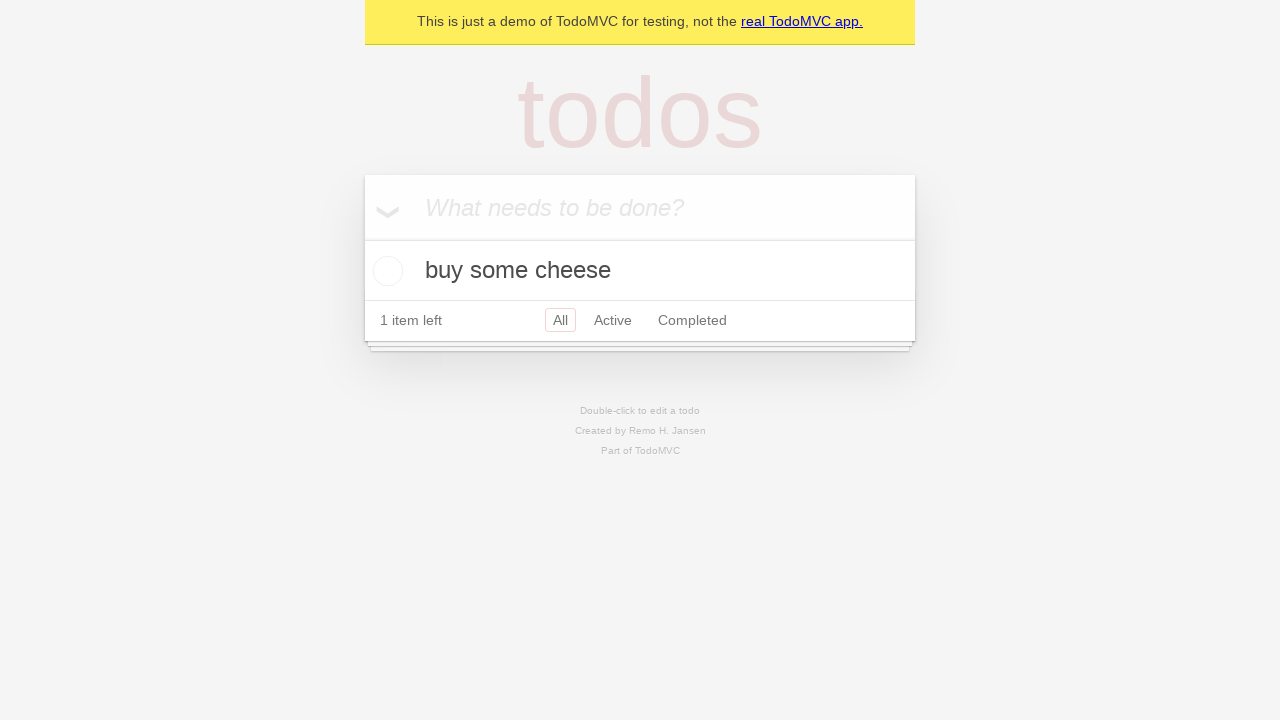

Filled todo input with 'feed the cat' on internal:attr=[placeholder="What needs to be done?"i]
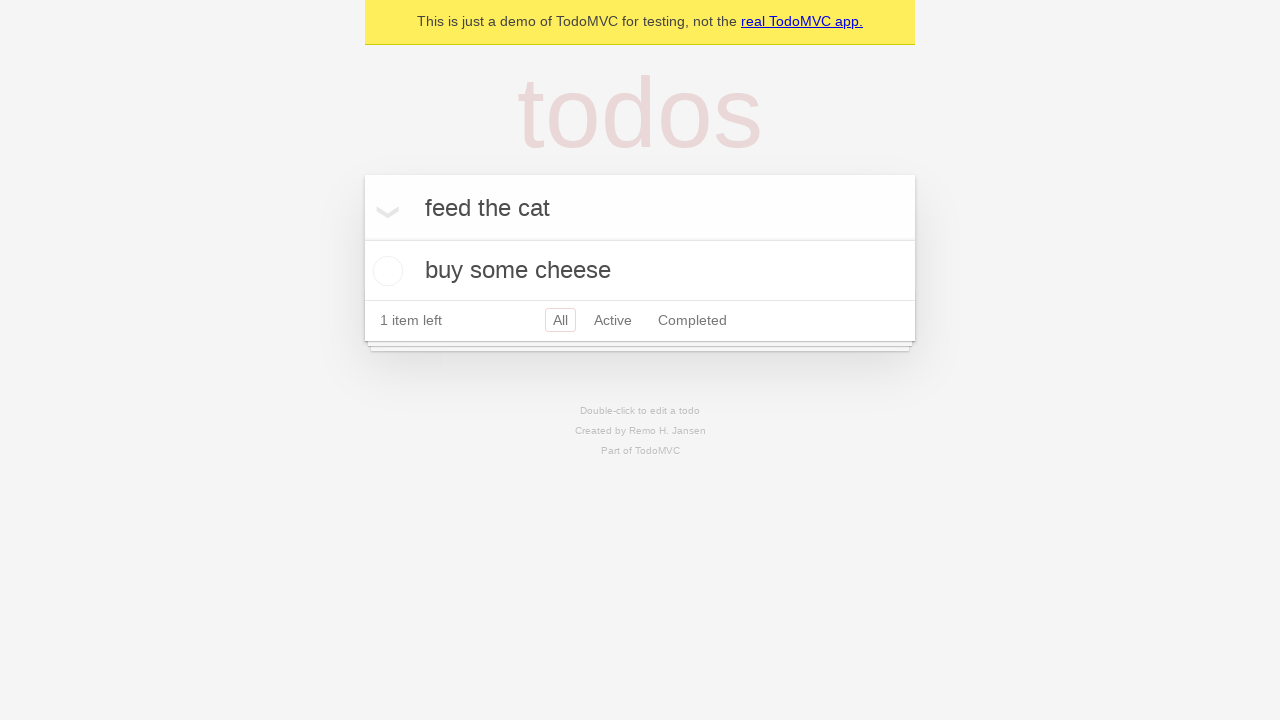

Pressed Enter to add second todo on internal:attr=[placeholder="What needs to be done?"i]
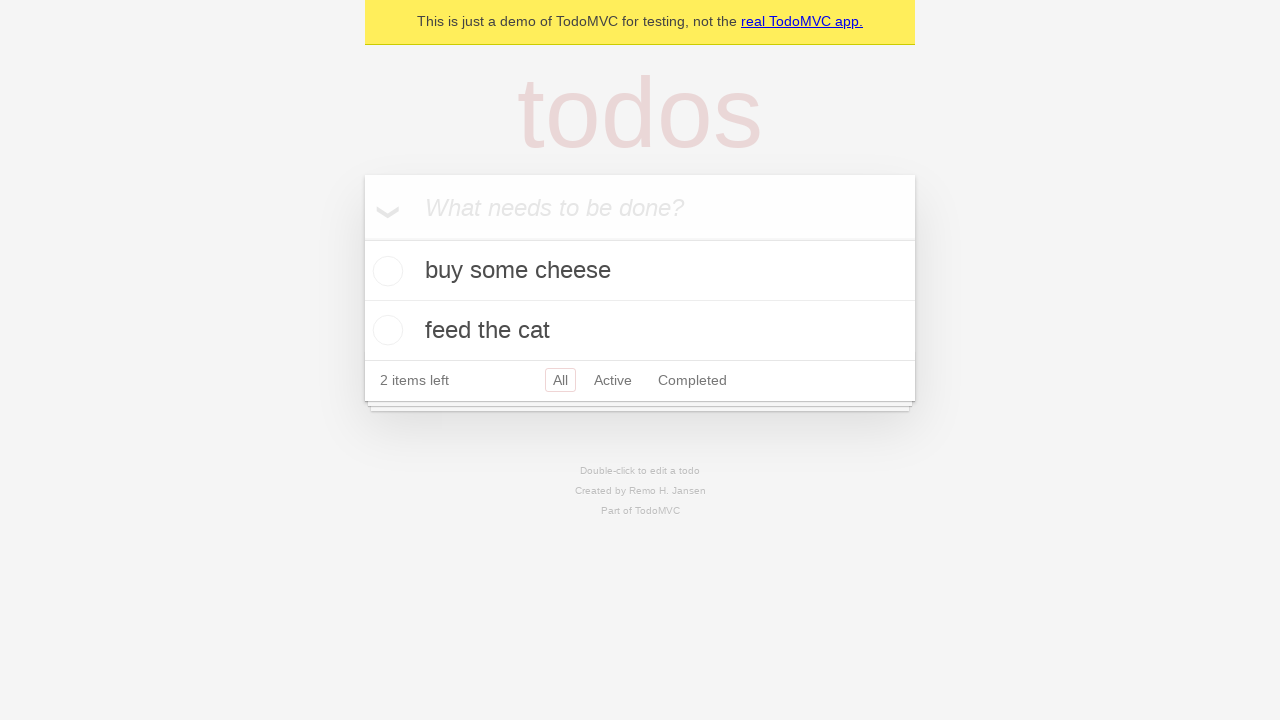

Filled todo input with 'book a doctors appointment' on internal:attr=[placeholder="What needs to be done?"i]
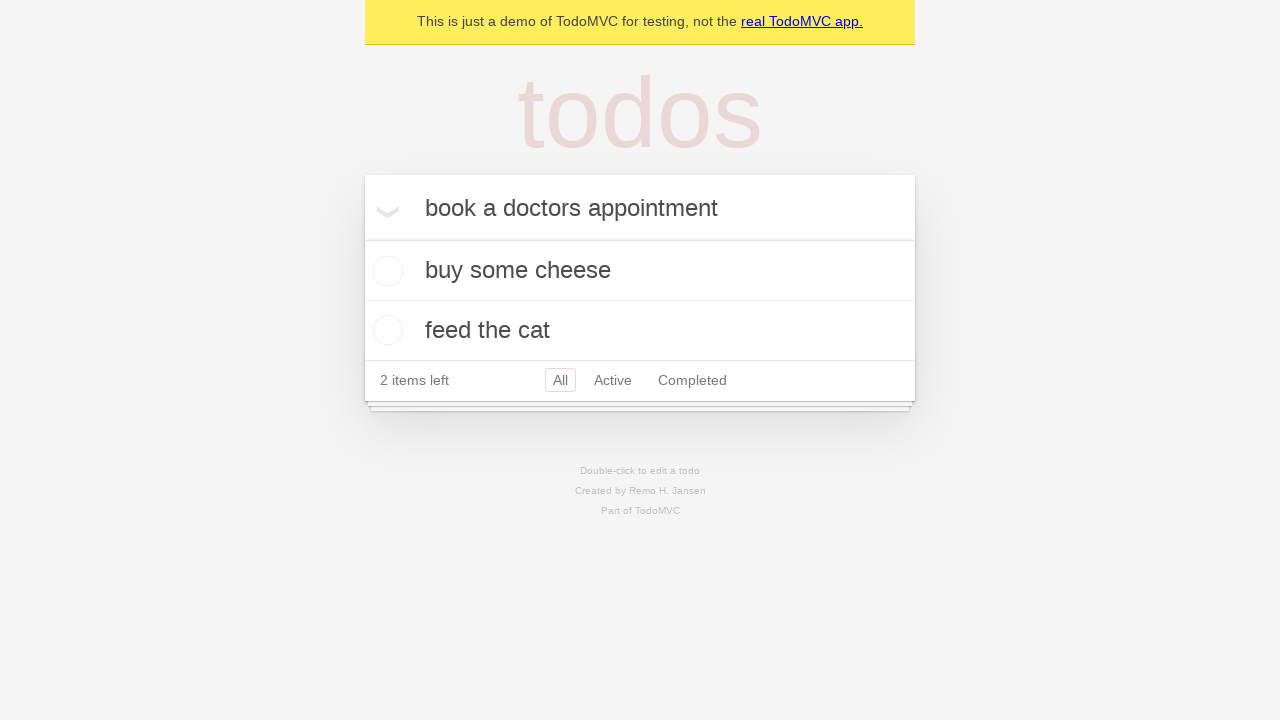

Pressed Enter to add third todo on internal:attr=[placeholder="What needs to be done?"i]
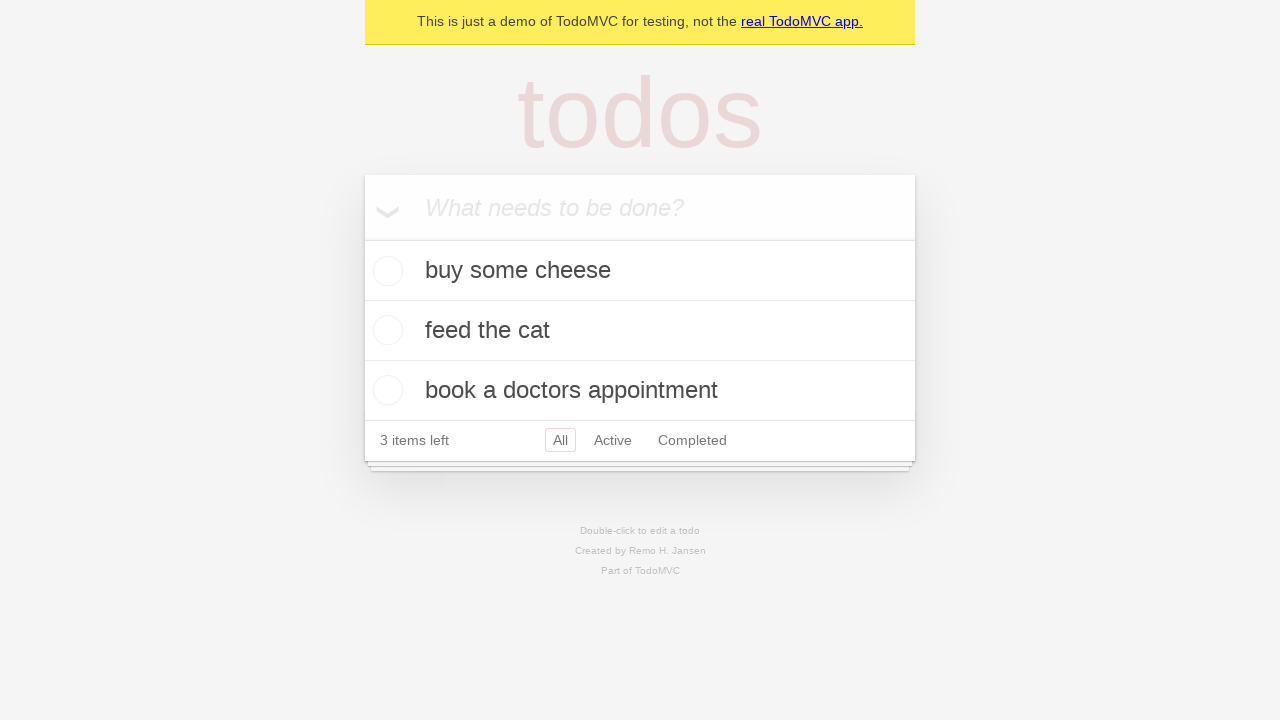

Waited for all 3 todos to be added to the page
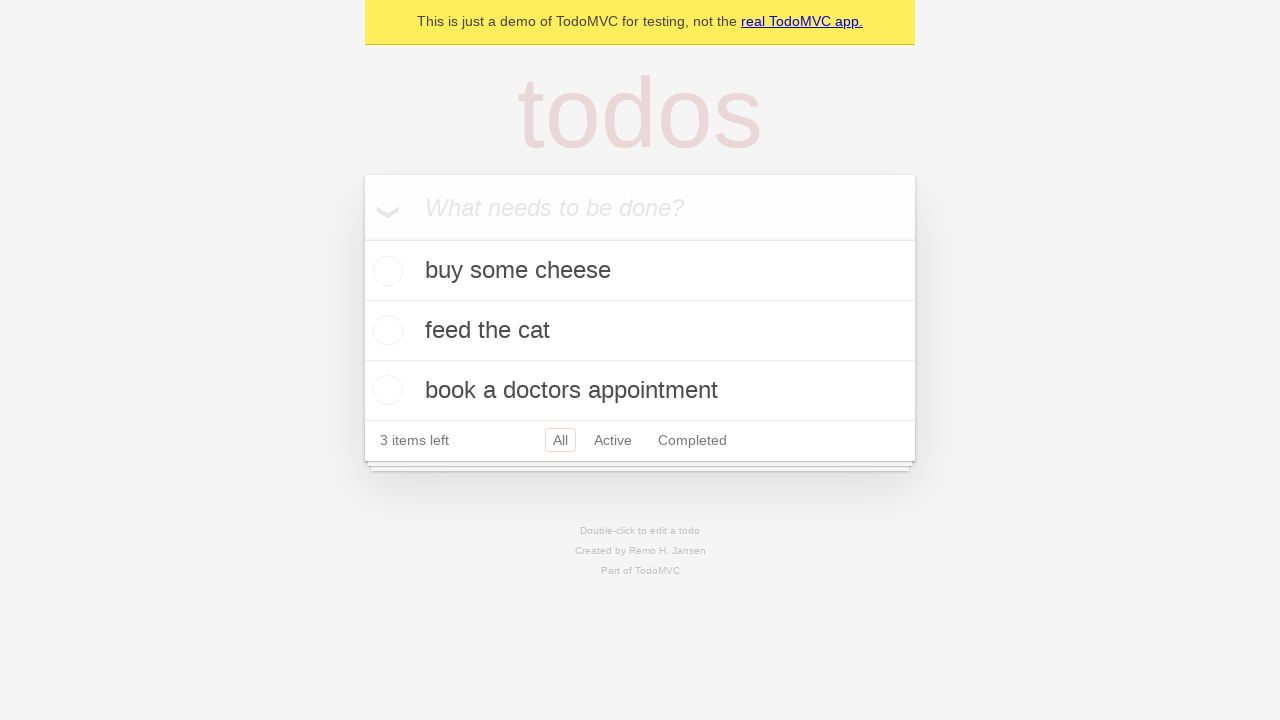

Checked the second todo 'feed the cat' at (385, 330) on internal:testid=[data-testid="todo-item"s] >> nth=1 >> internal:role=checkbox
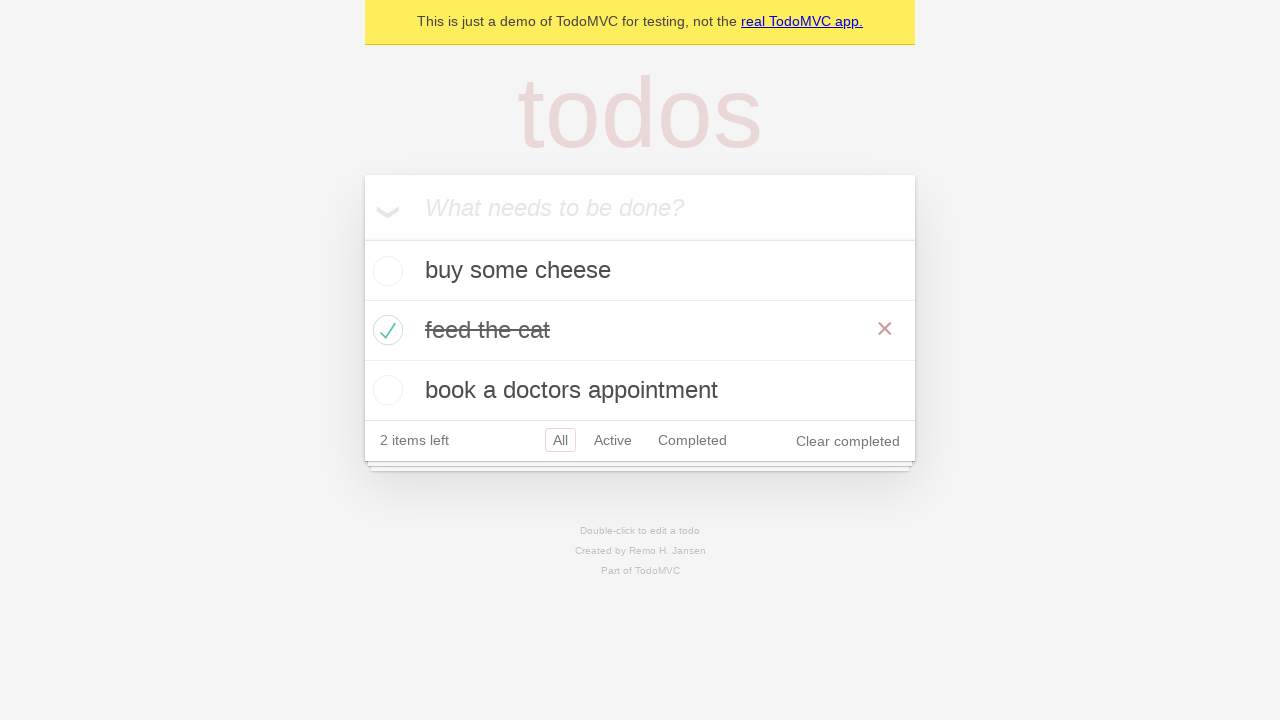

Clicked 'Active' filter to display only active todos at (613, 440) on internal:role=link[name="Active"i]
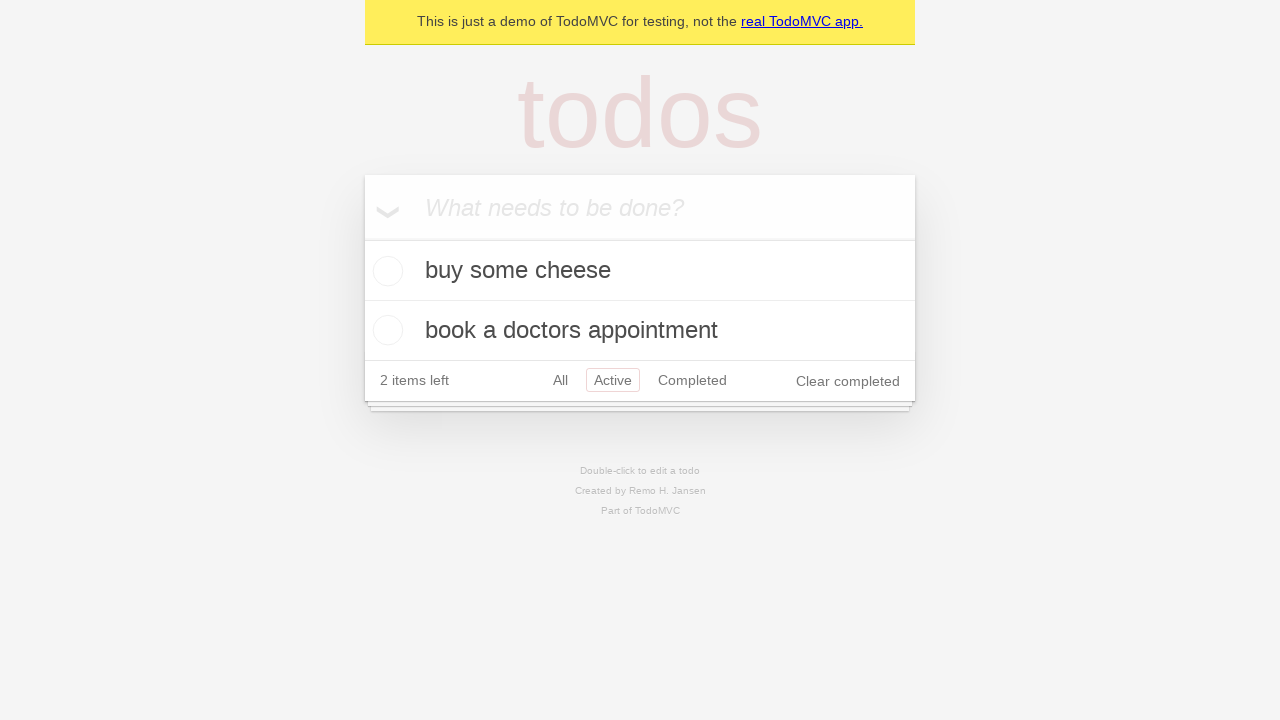

Clicked 'Completed' filter to display only completed todos at (692, 380) on internal:role=link[name="Completed"i]
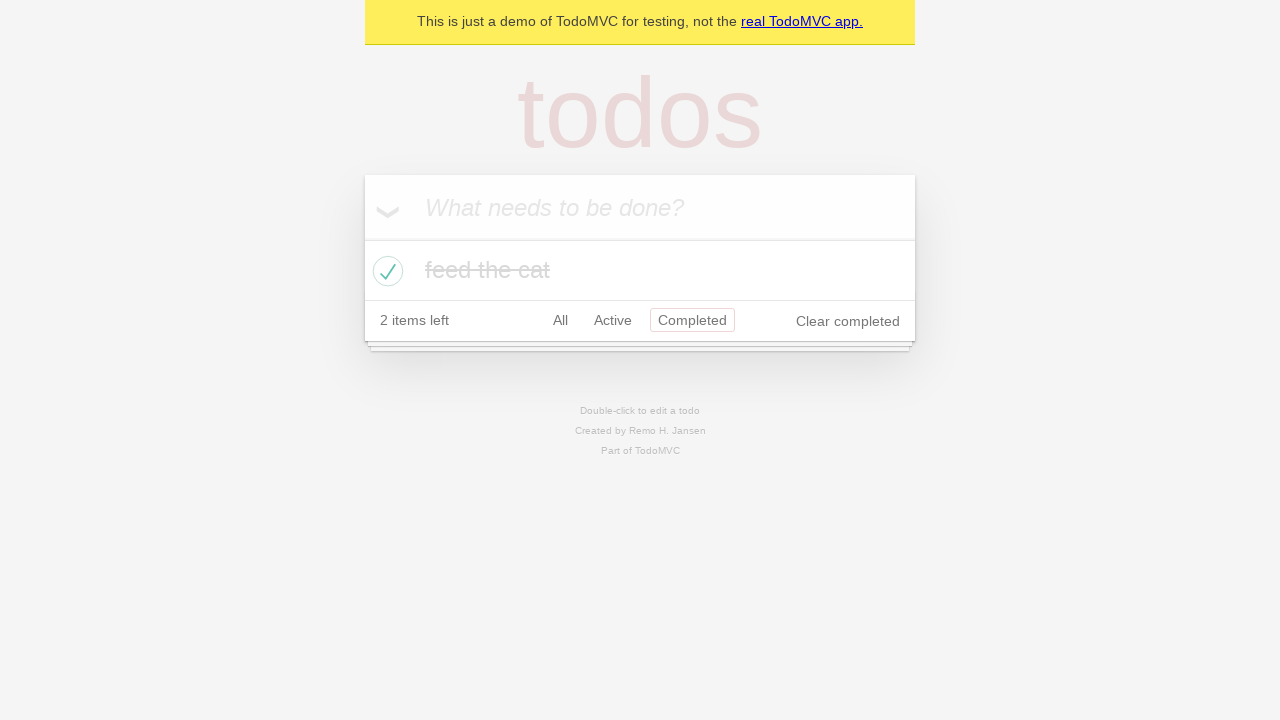

Clicked 'All' filter to display all todo items at (560, 320) on internal:role=link[name="All"i]
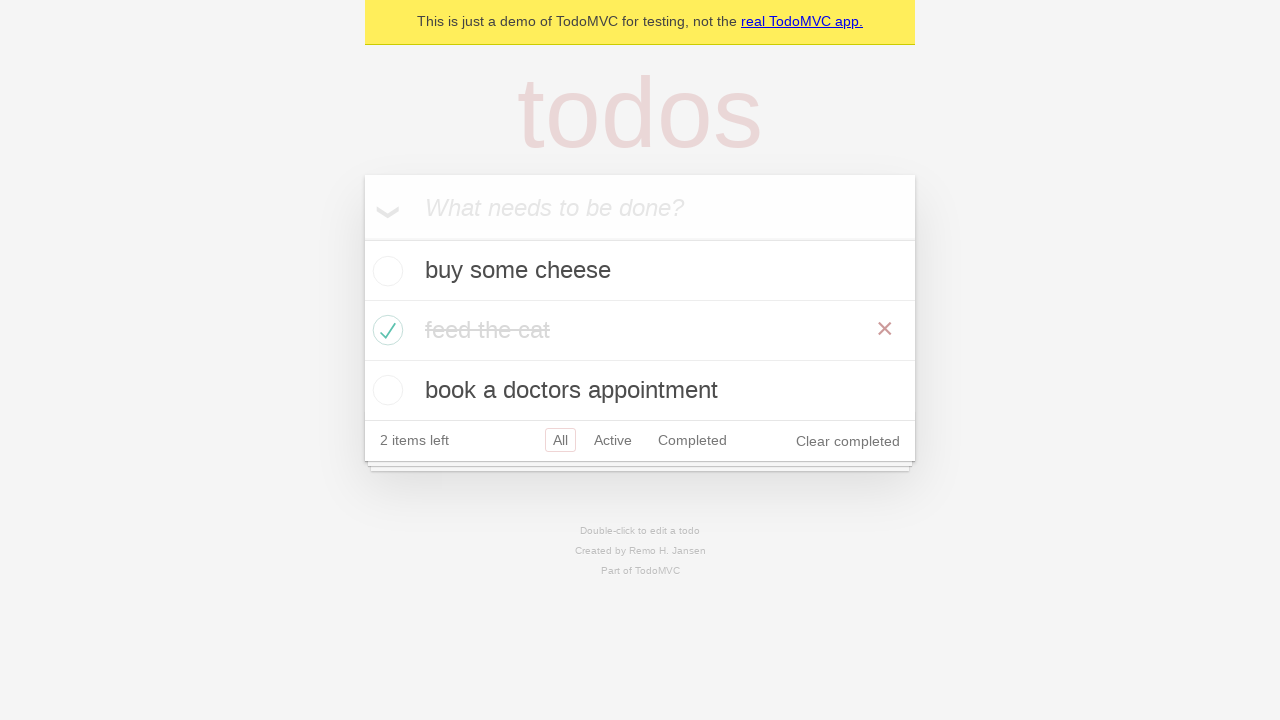

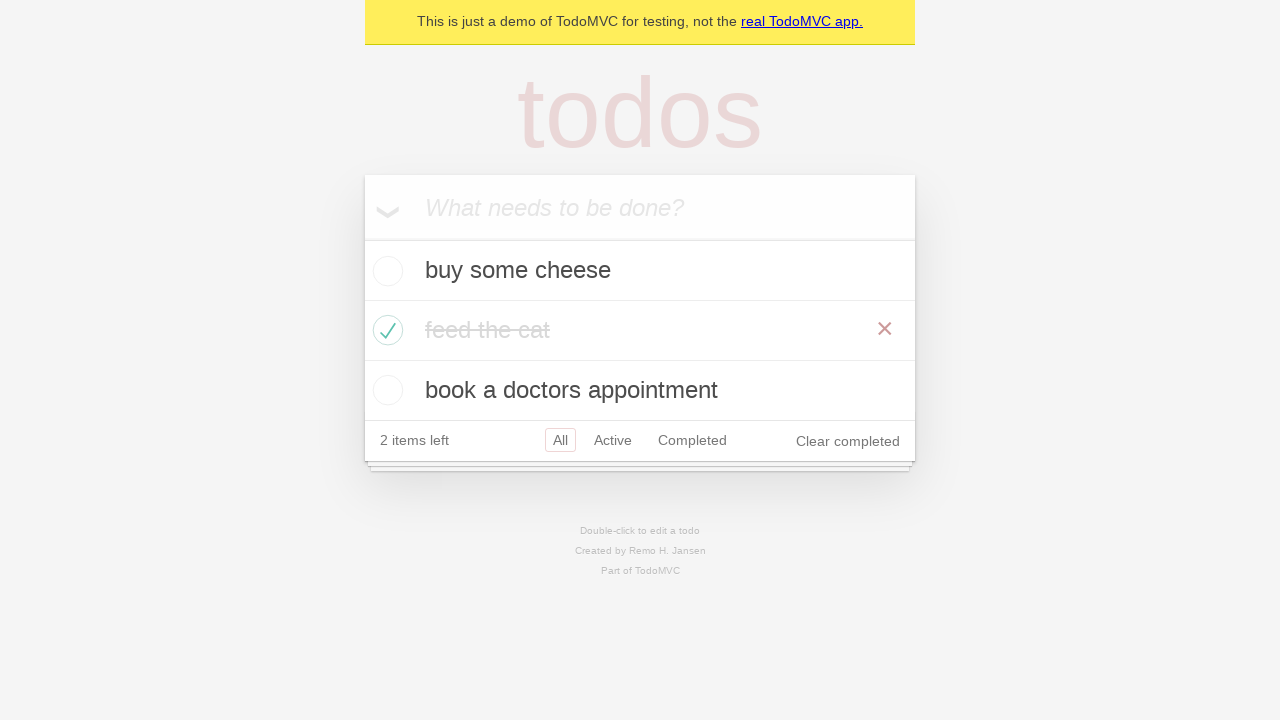